Tests login form validation with empty credentials by typing in both fields, clearing them, and verifying the "Username is required" error message appears

Starting URL: https://www.saucedemo.com/

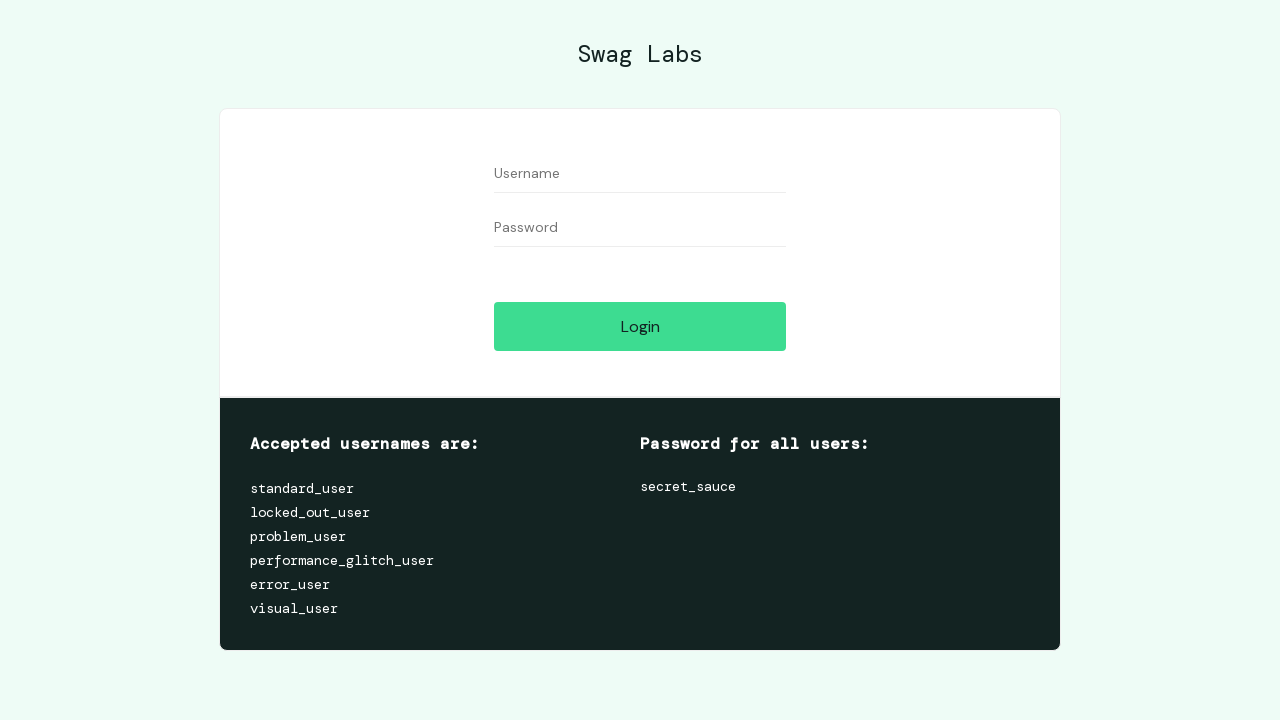

Filled username field with 'testuser' on #user-name
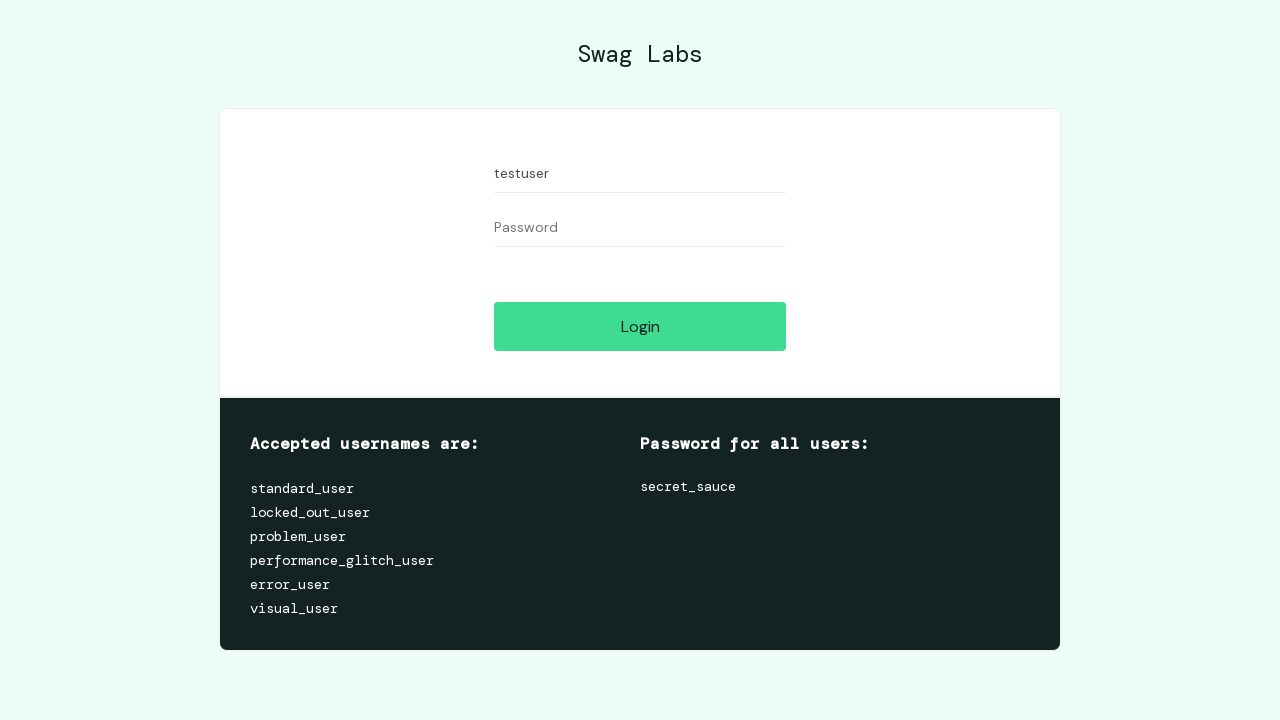

Filled password field with 'testpass123' on #password
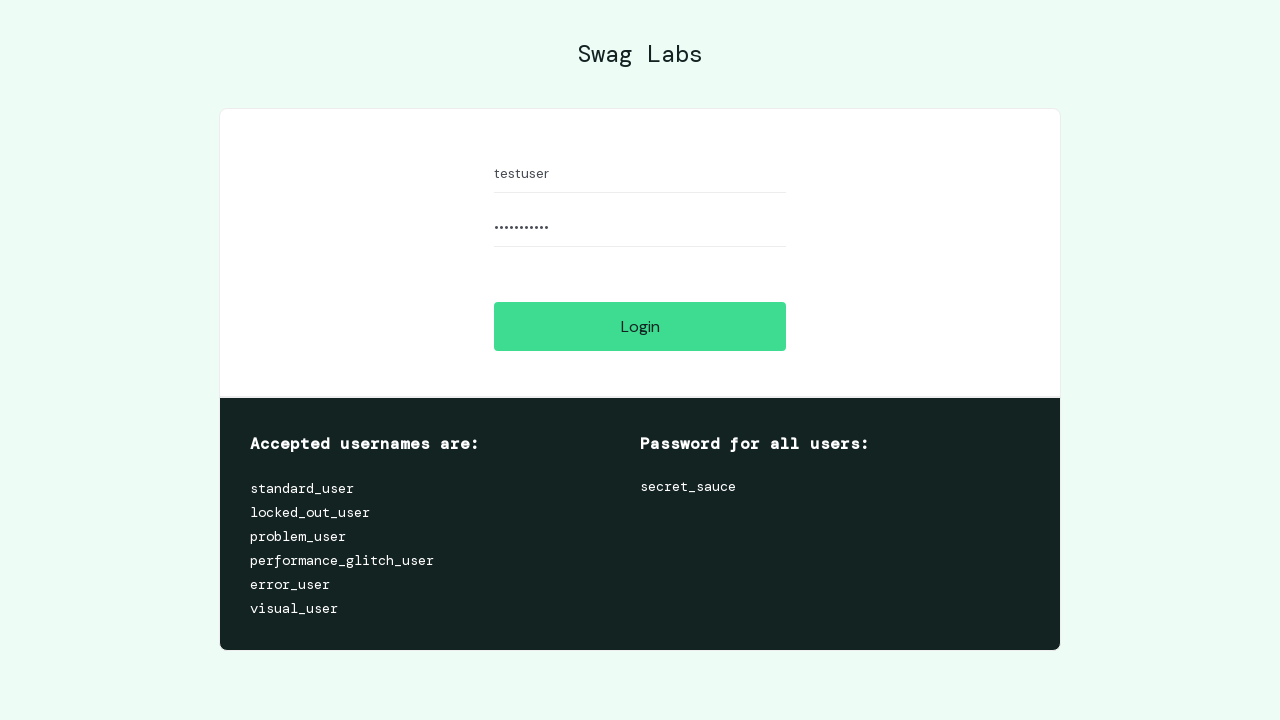

Cleared username field on #user-name
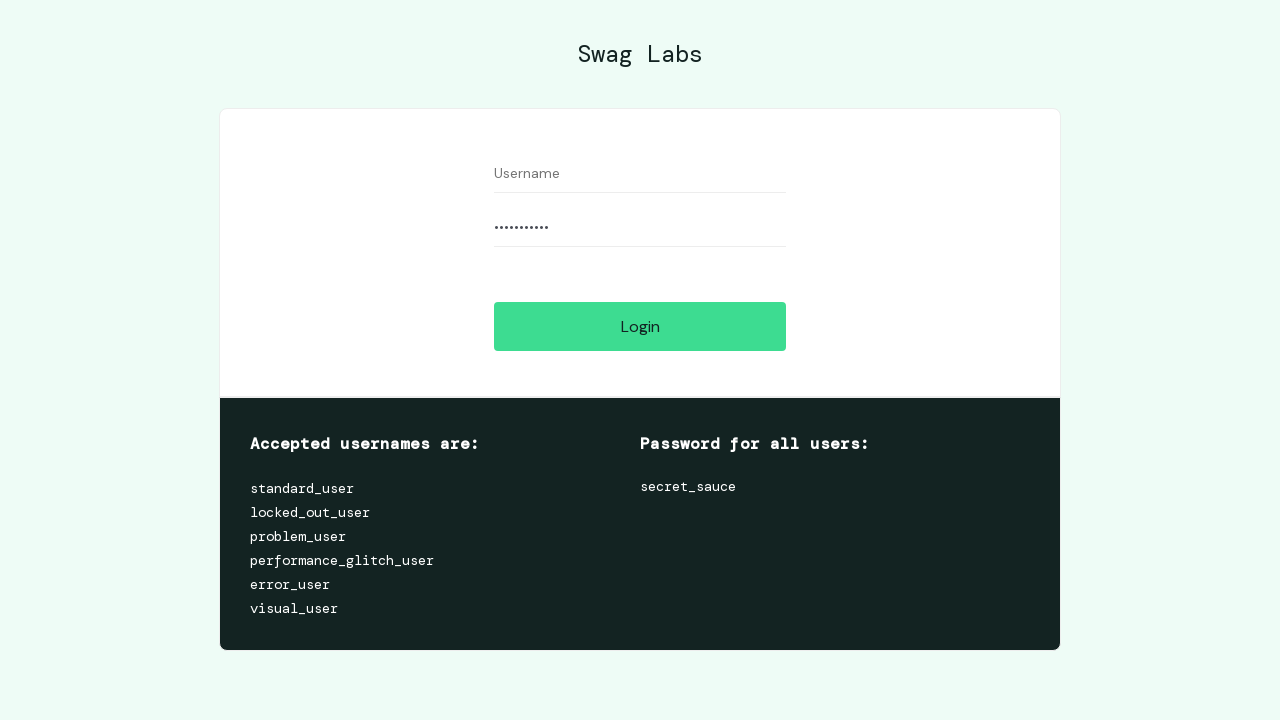

Cleared password field on #password
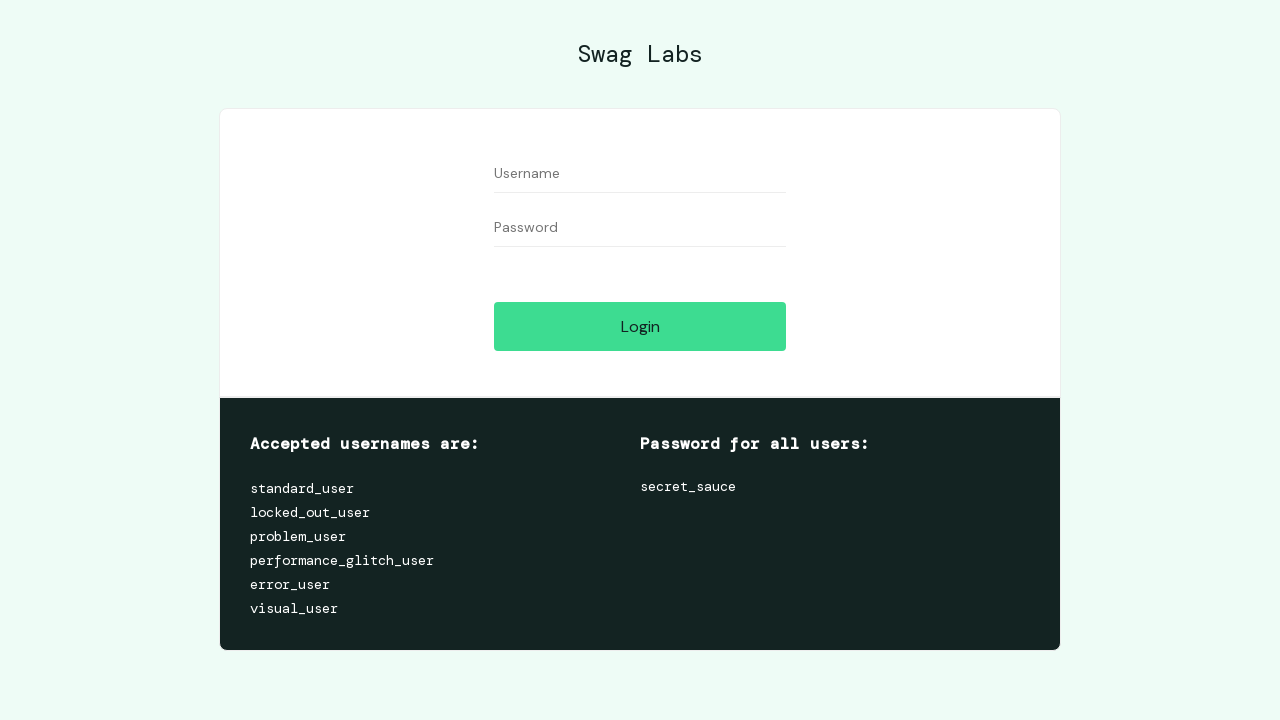

Clicked login button with empty credentials at (640, 326) on #login-button
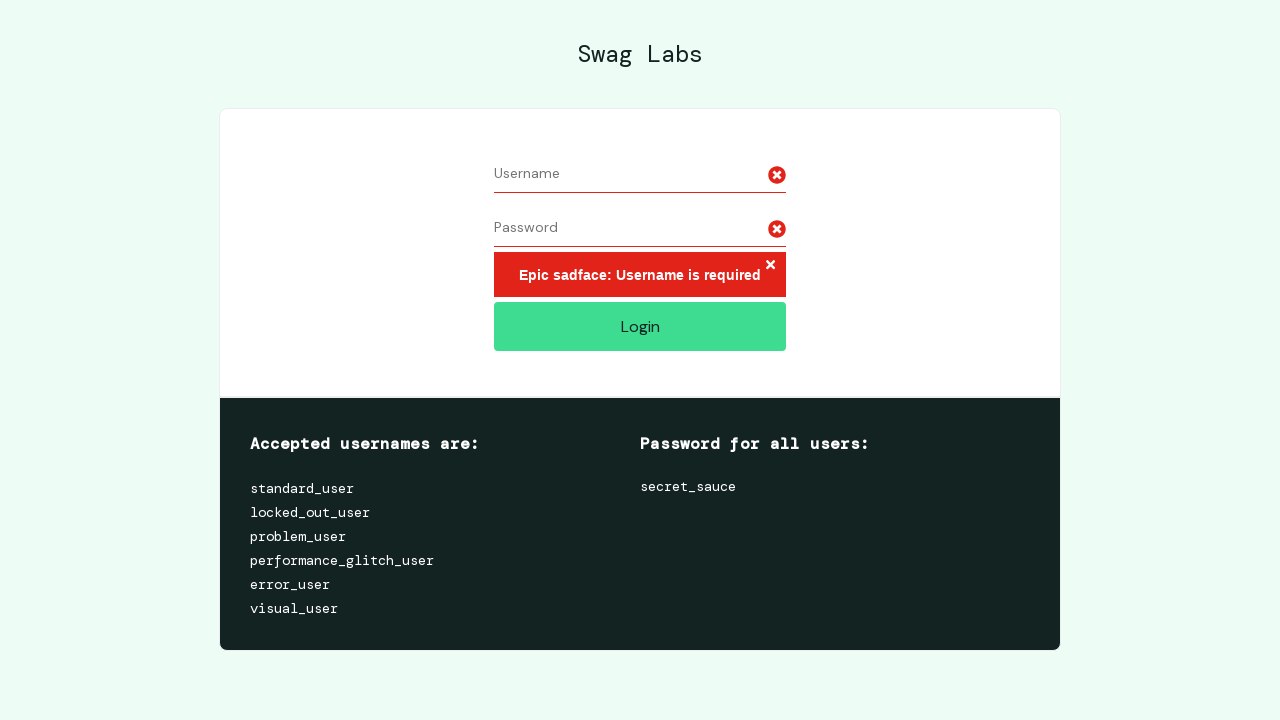

Error message element appeared on page
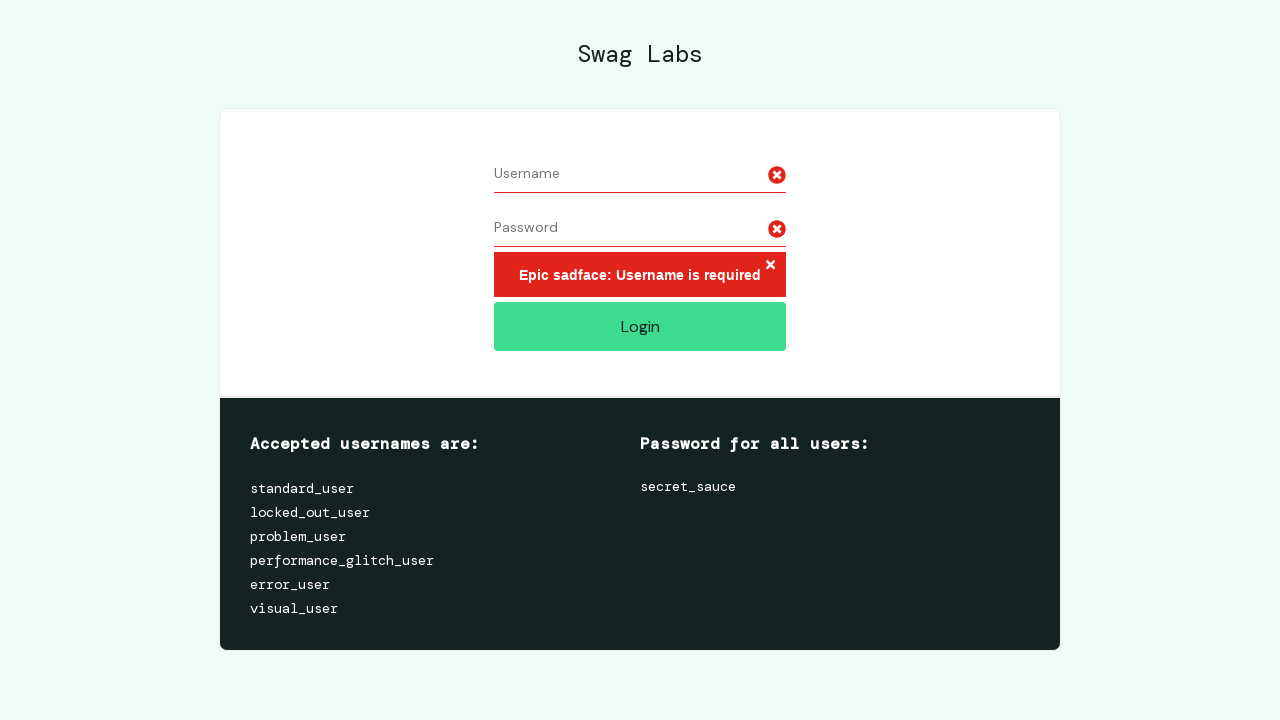

Located error message element
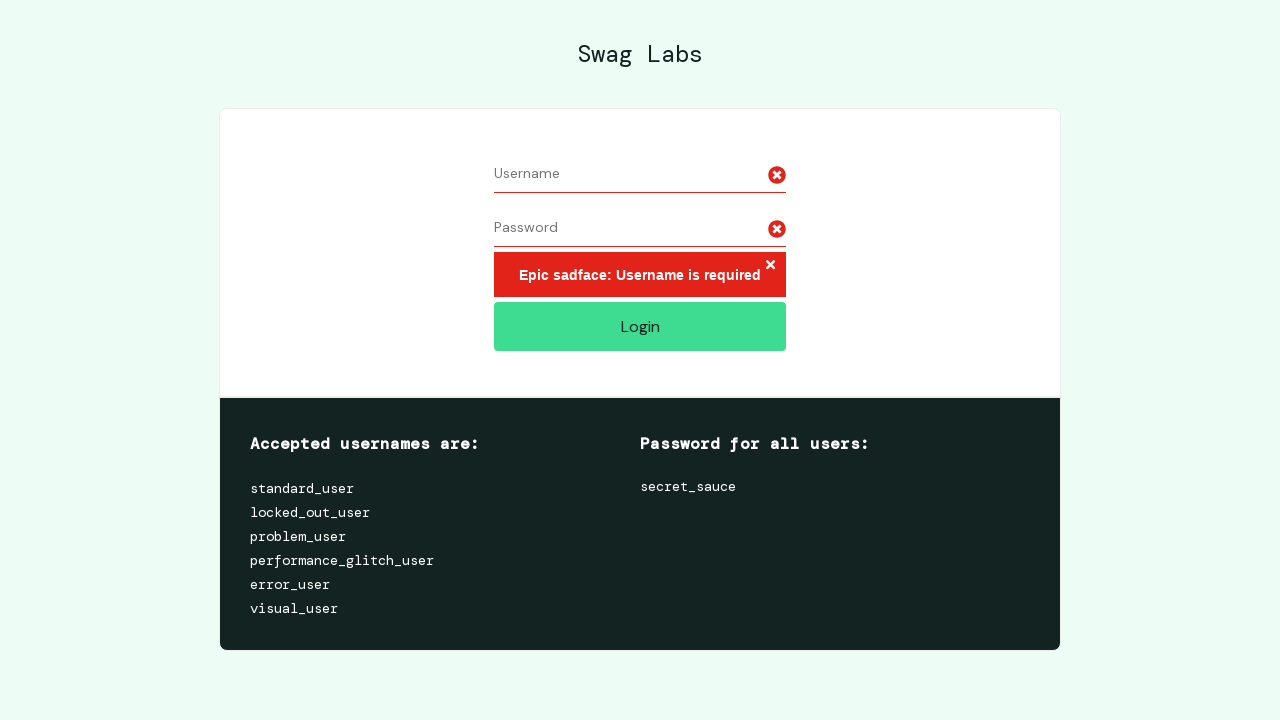

Verified 'Username is required' error message is displayed
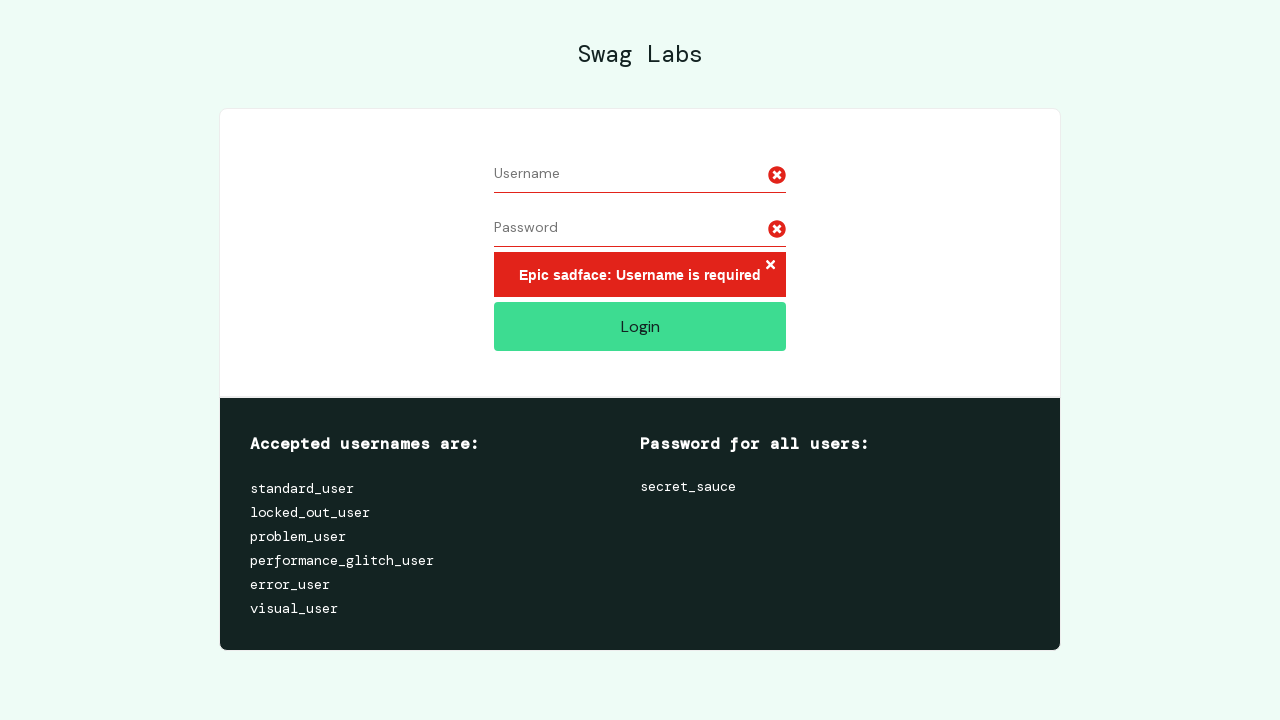

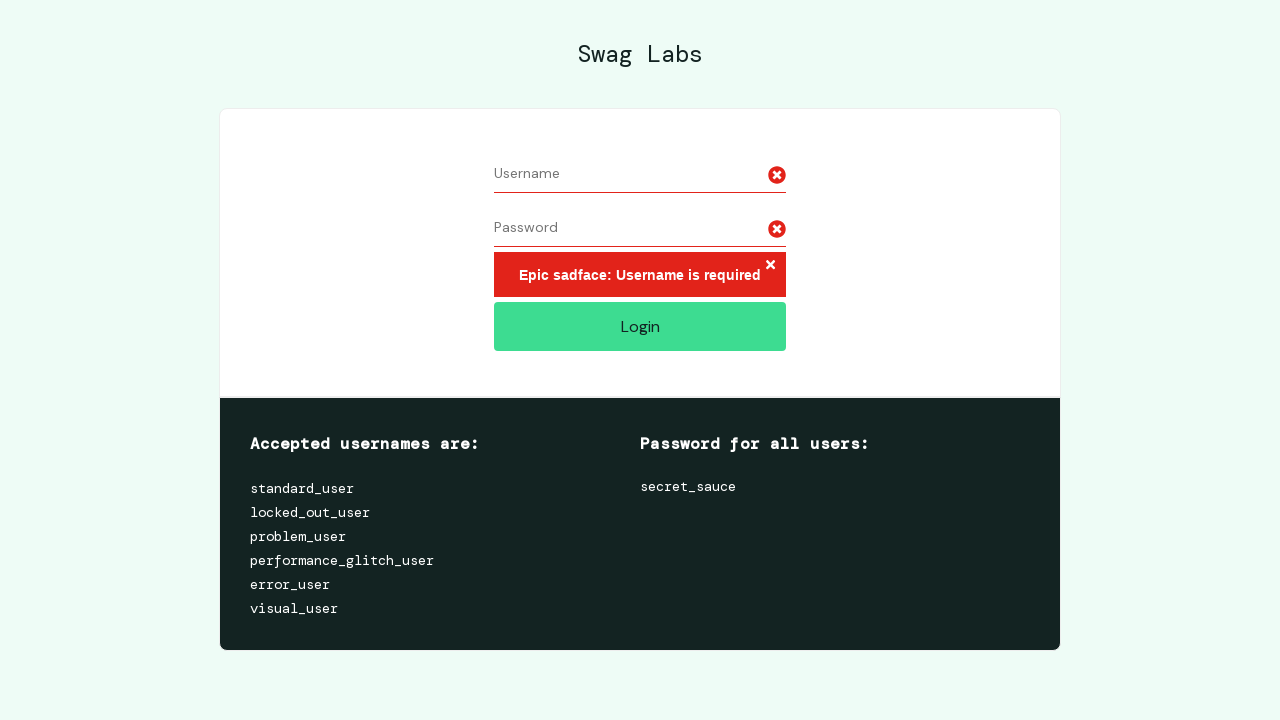